Tests dropdown menu functionality by selecting an option by value and verifying the correct text is displayed

Starting URL: https://www.selenium.dev/selenium/web/web-form.html

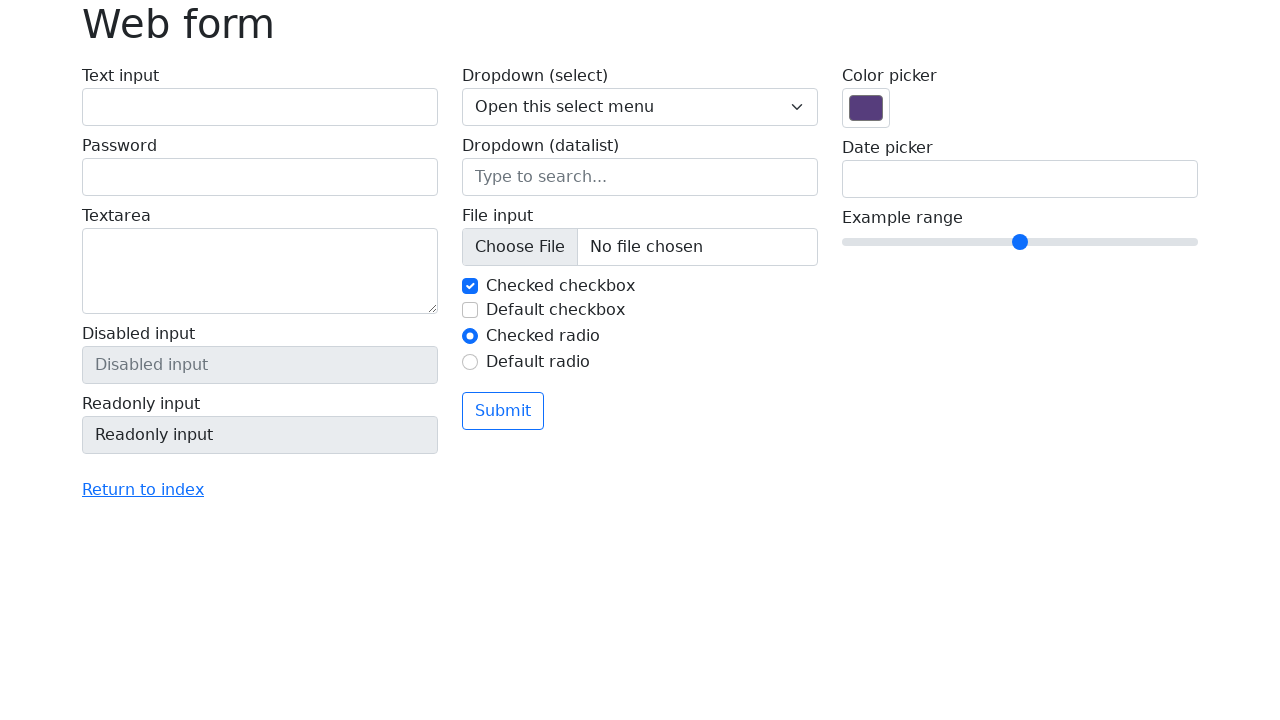

Selected option with value '3' from dropdown menu on select[name='my-select']
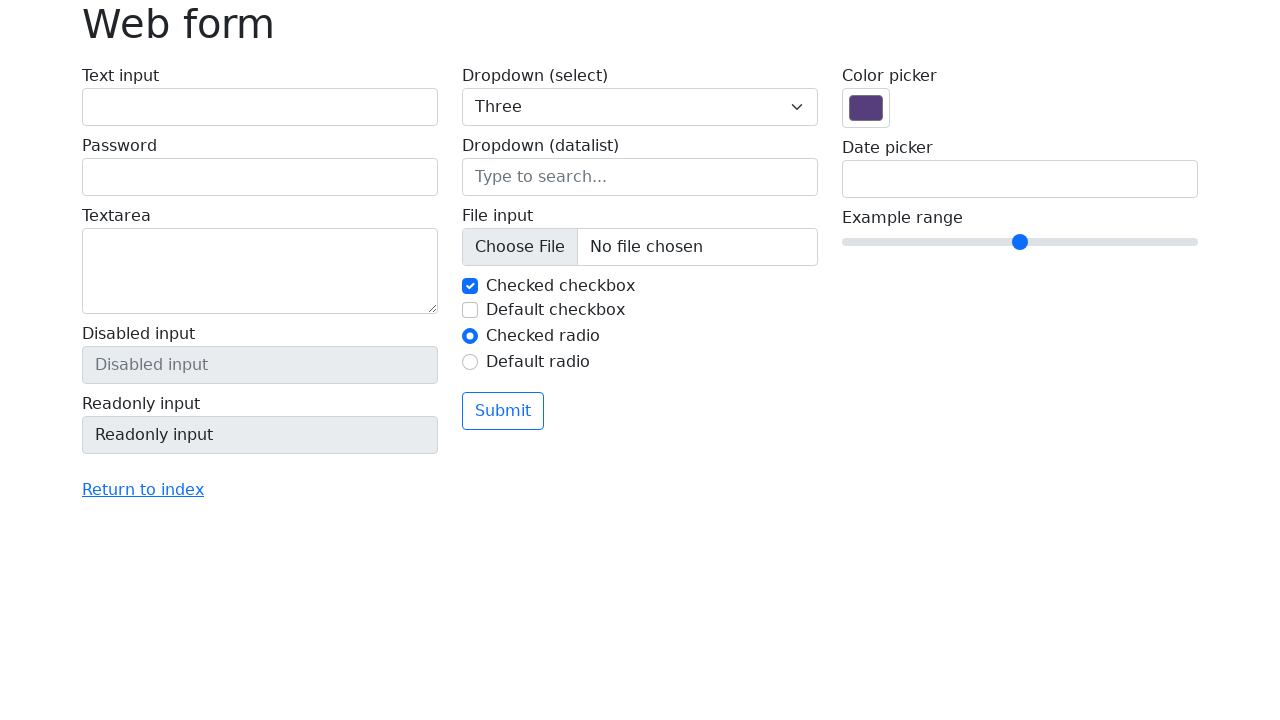

Retrieved selected option value from dropdown
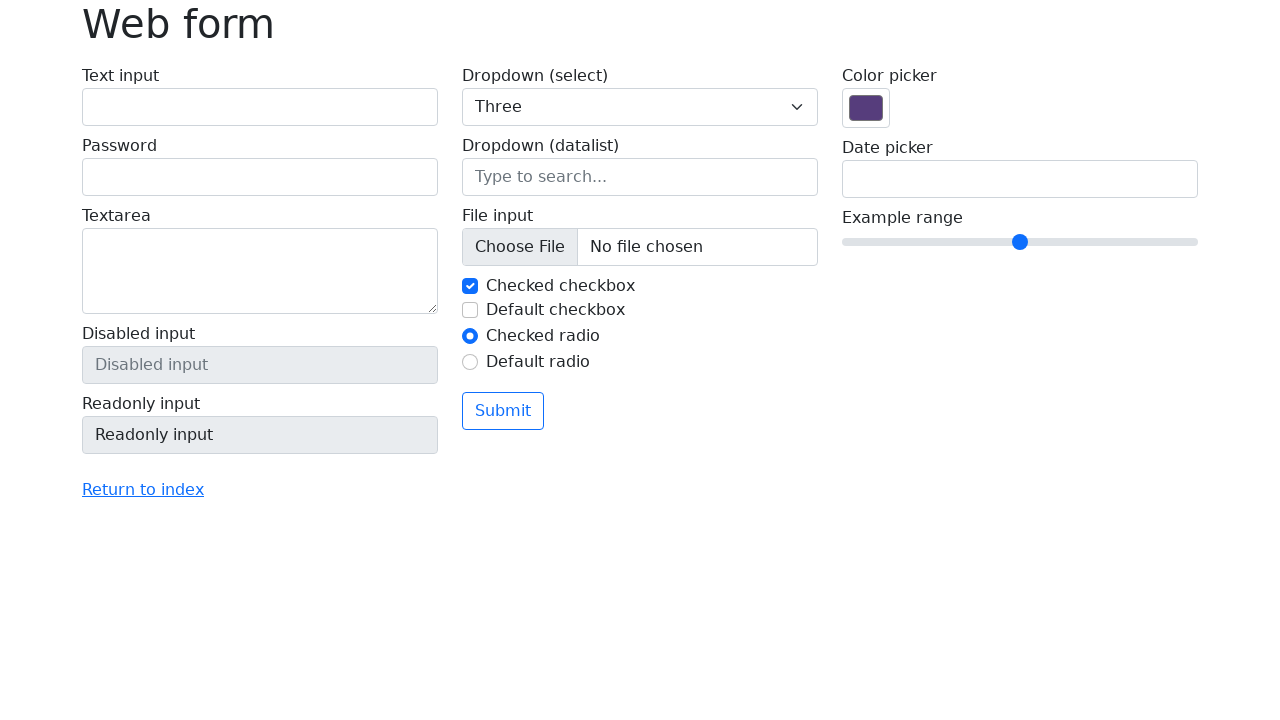

Verified selected option value is '3'
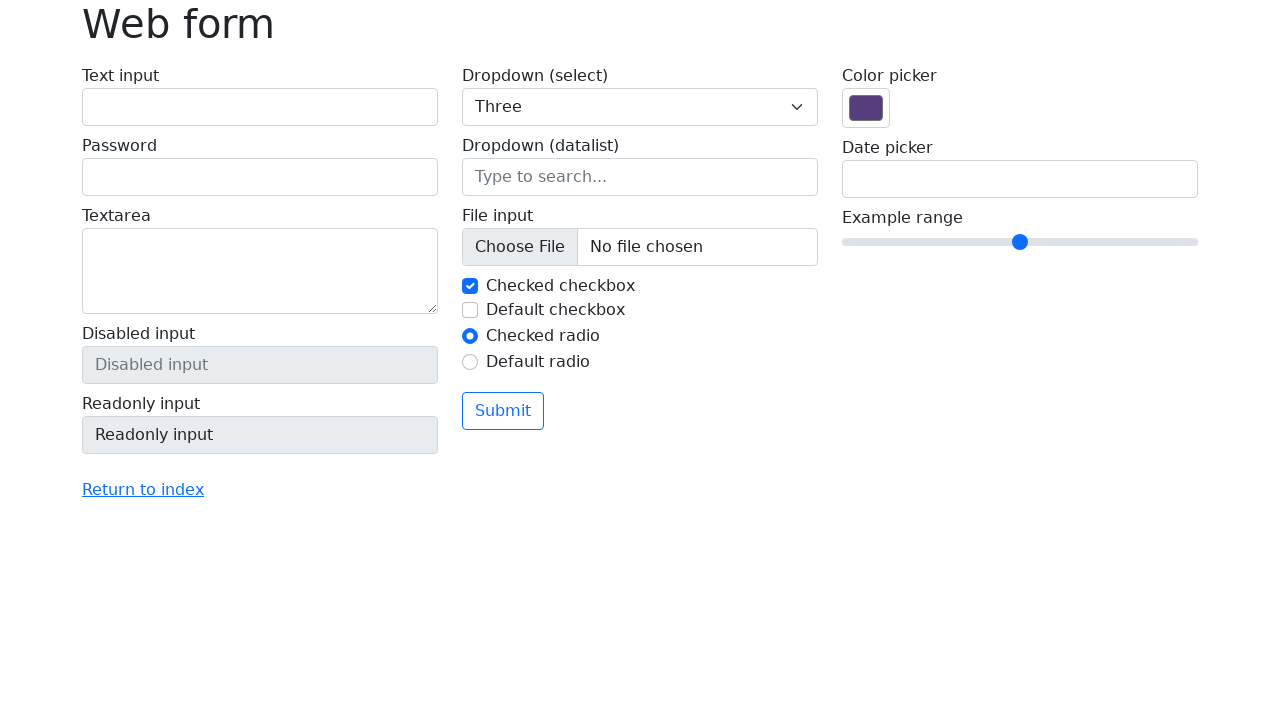

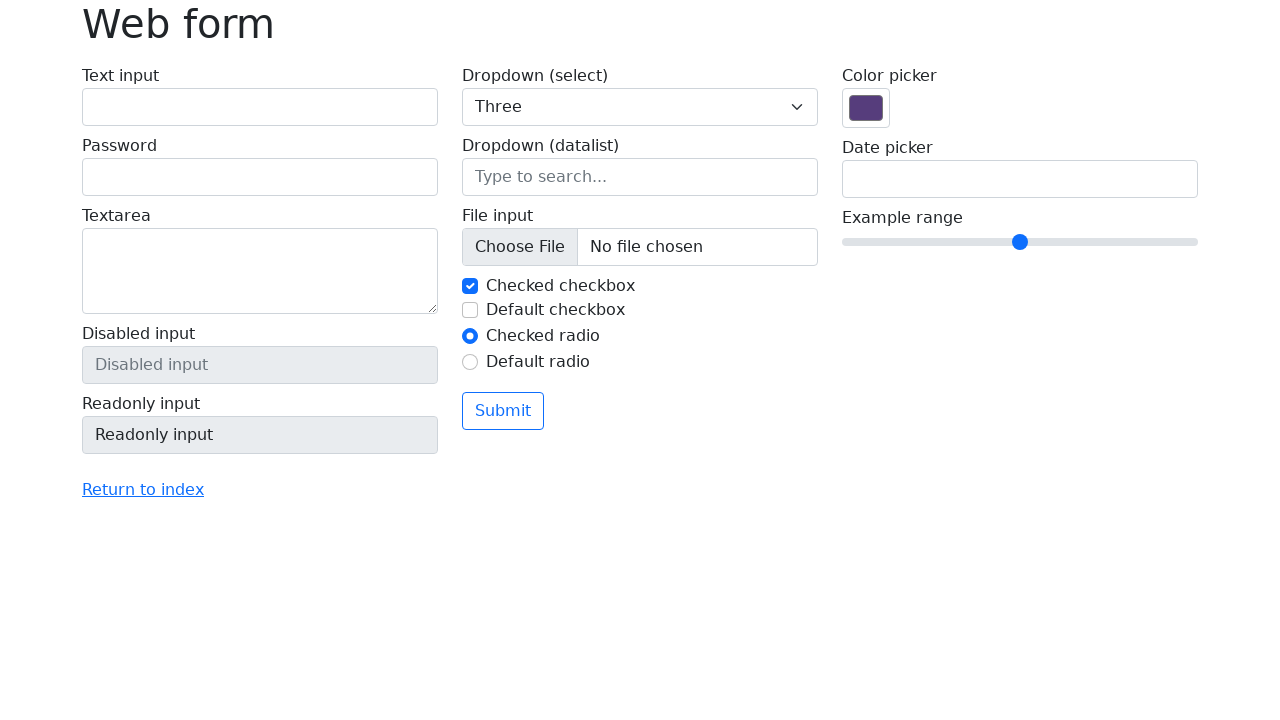